Tests that the newest articles on Hacker News are properly sorted in descending chronological order by navigating through multiple pages using the "More" button until 100 articles are collected, and verifying the timestamps are in descending order.

Starting URL: https://news.ycombinator.com/newest

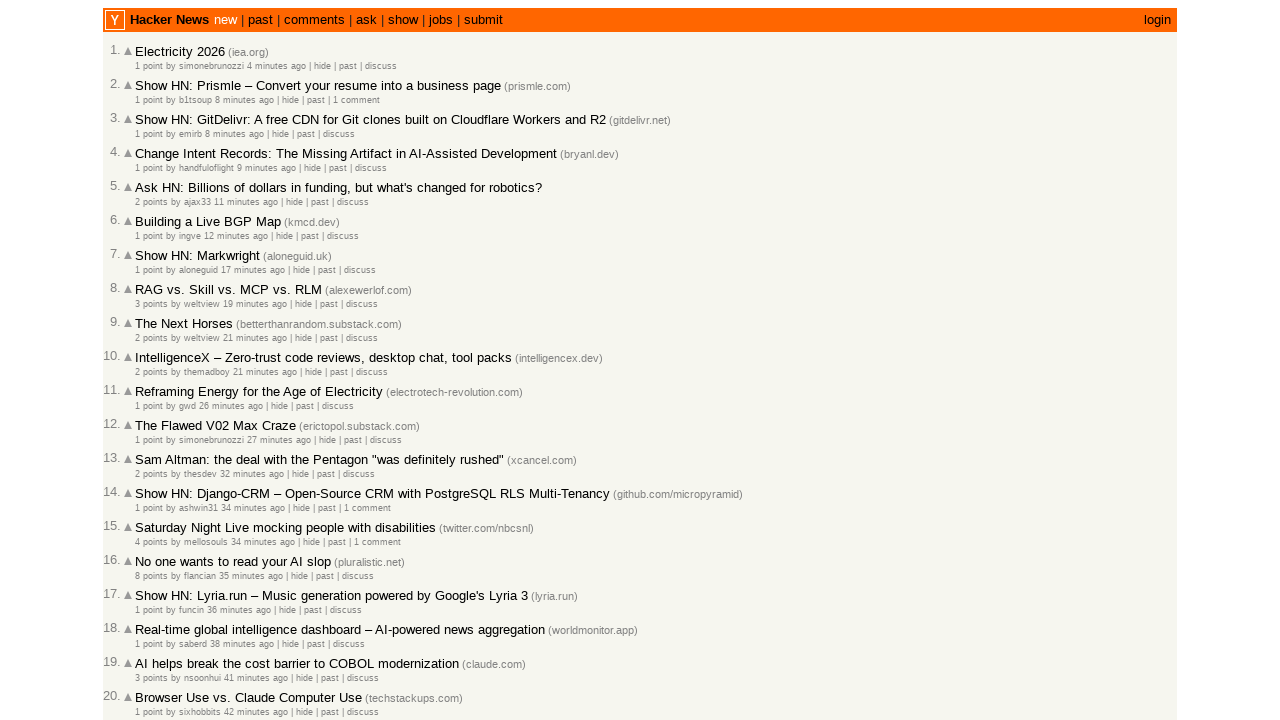

Located the 'More' button on the Hacker News newest page
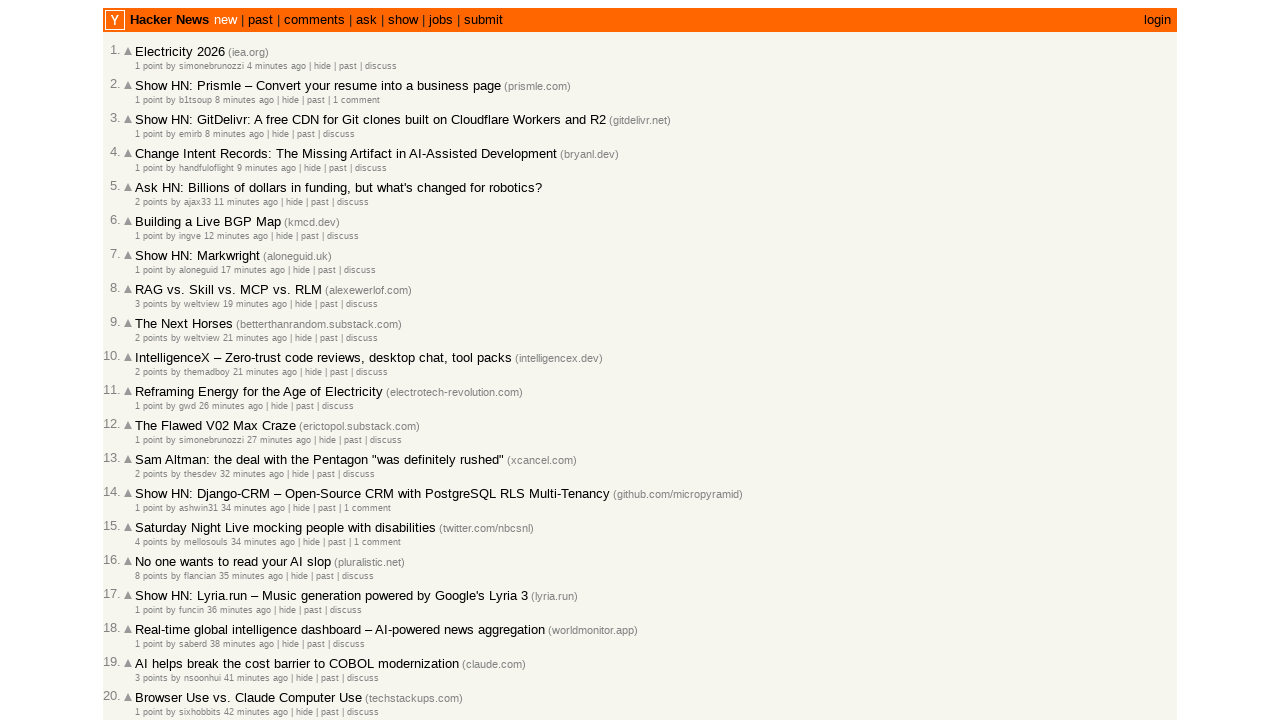

Extracted timestamps from first page of articles
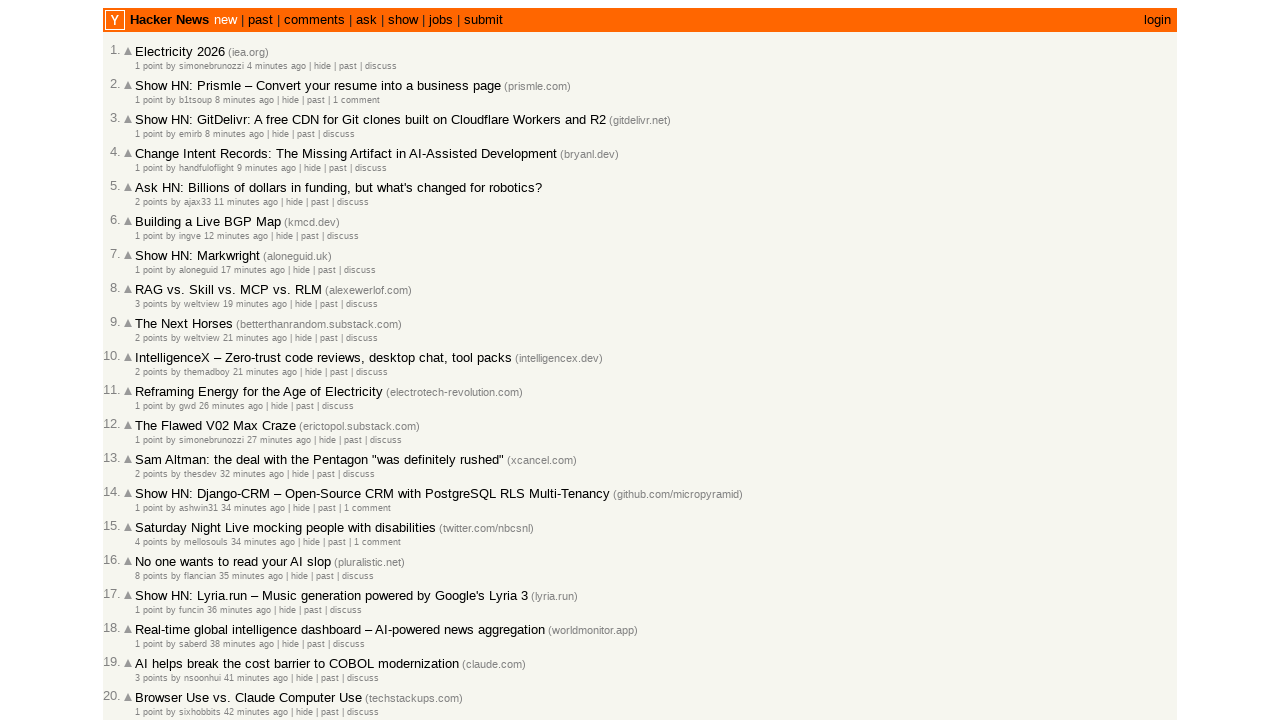

Parsed timestamp strings to extract date/time portion
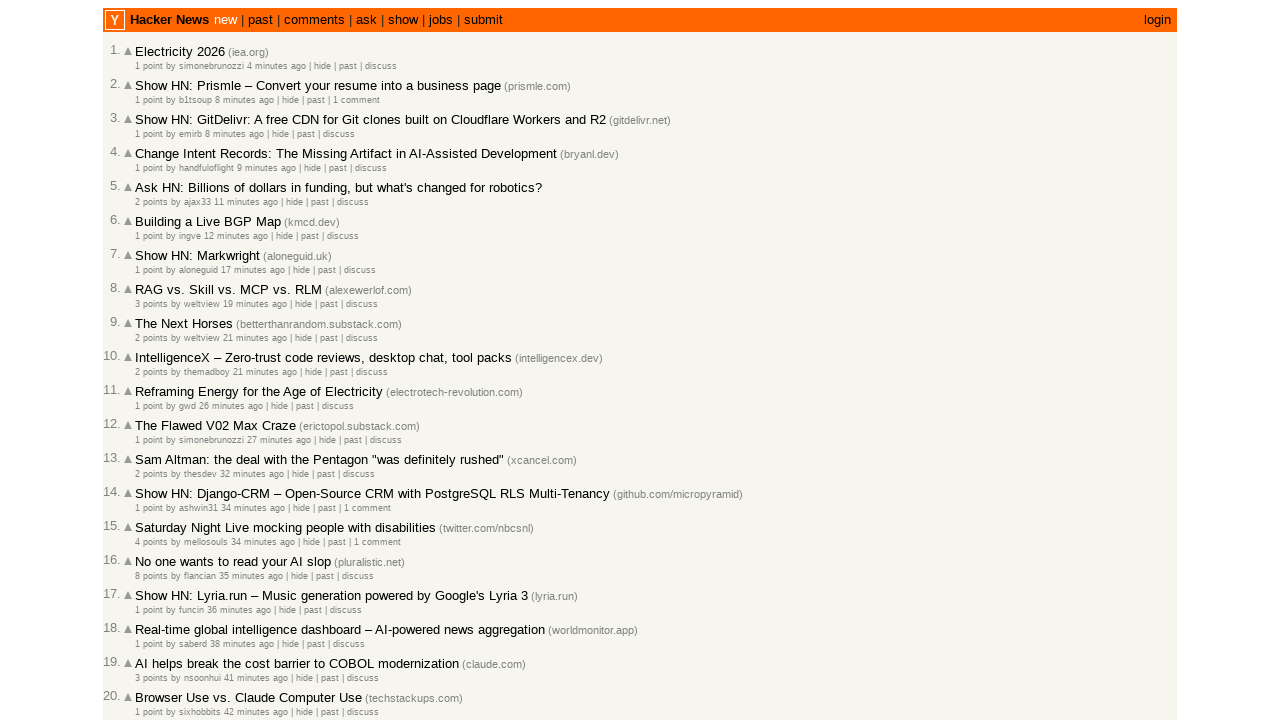

Verified first page articles are sorted in descending chronological order
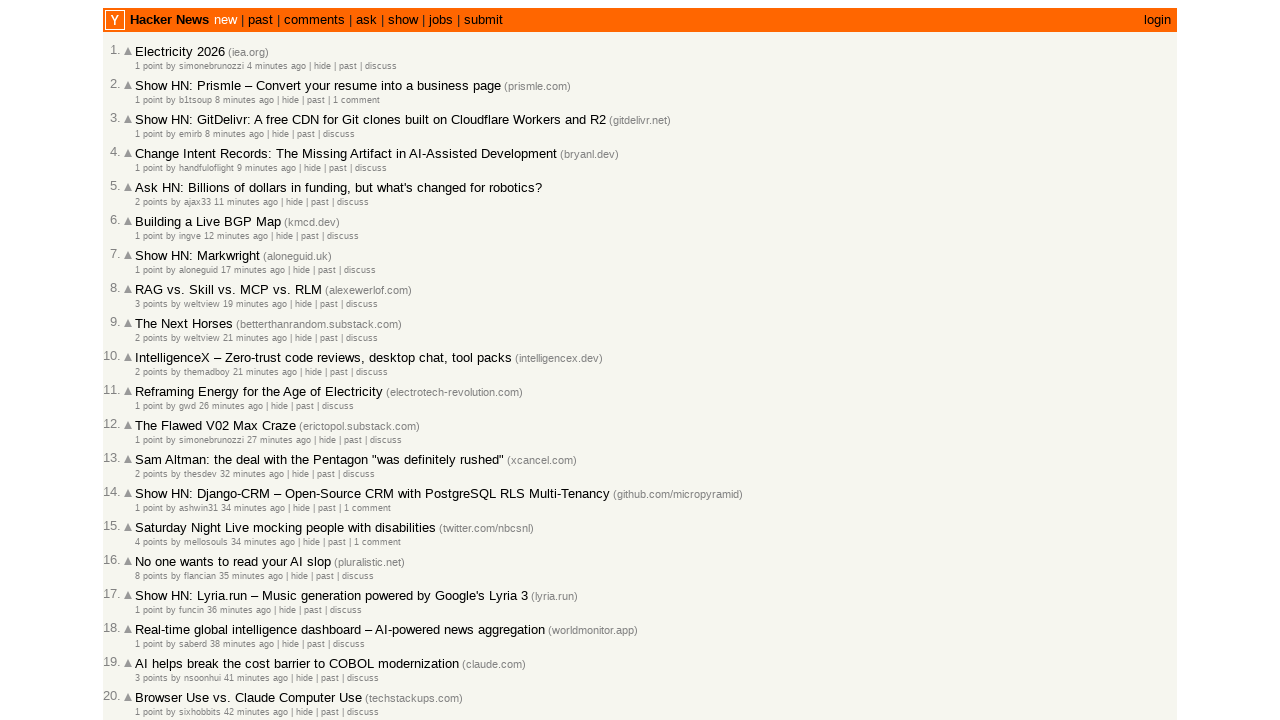

Clicked 'More' button to load second page of articles at (149, 616) on internal:role=link[name="More"s]
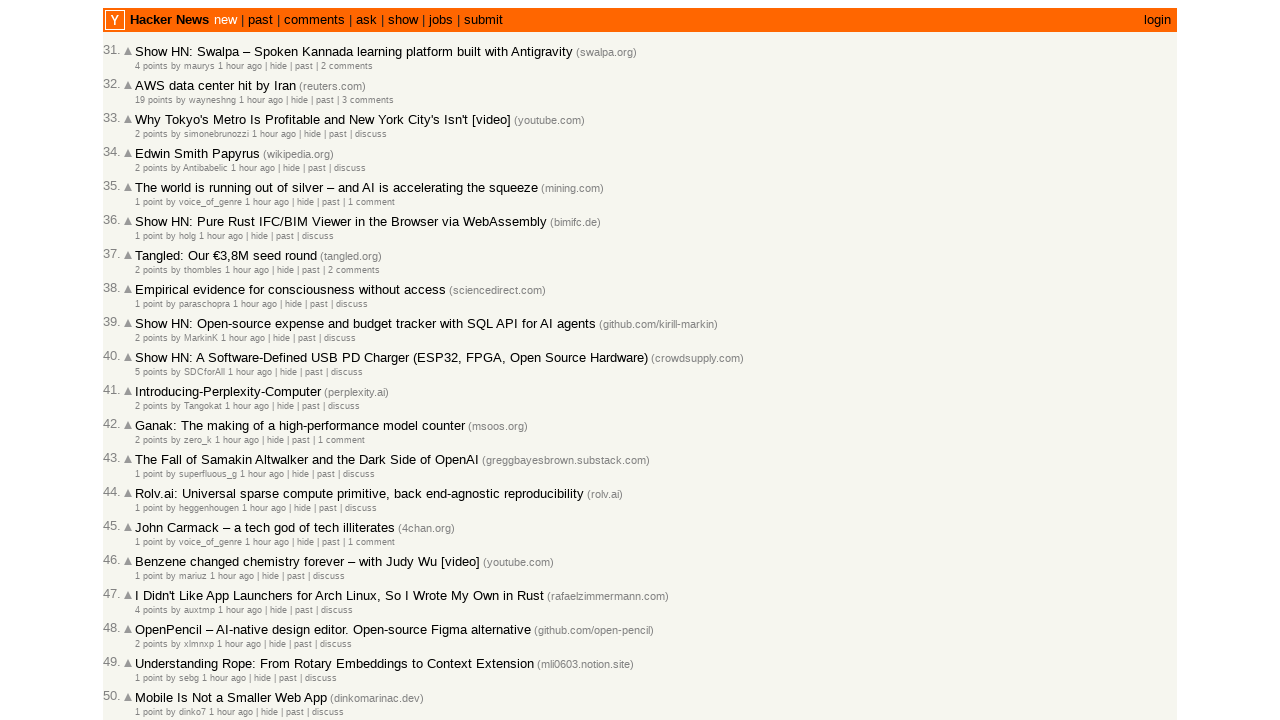

Extracted timestamps from second page of articles
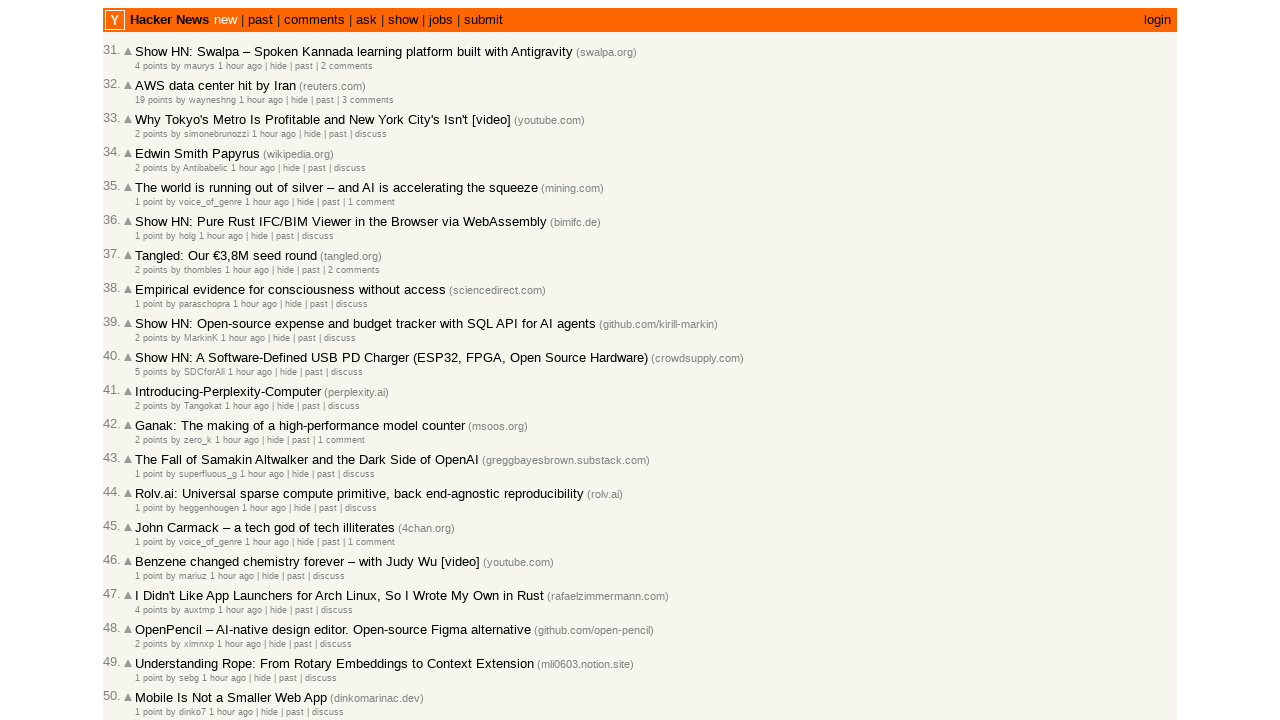

Combined timestamps from first and second pages (total: 60 articles)
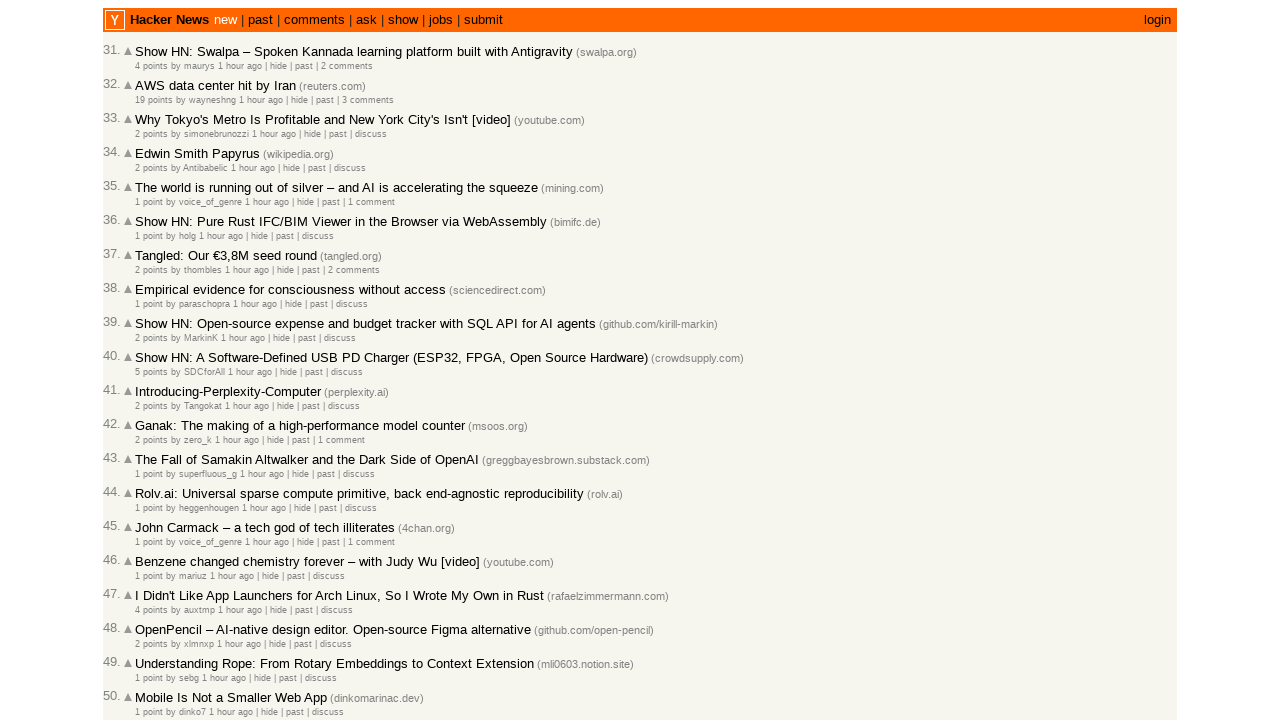

Clicked 'More' button to load next page (current total: 60 articles) at (149, 616) on internal:role=link[name="More"s]
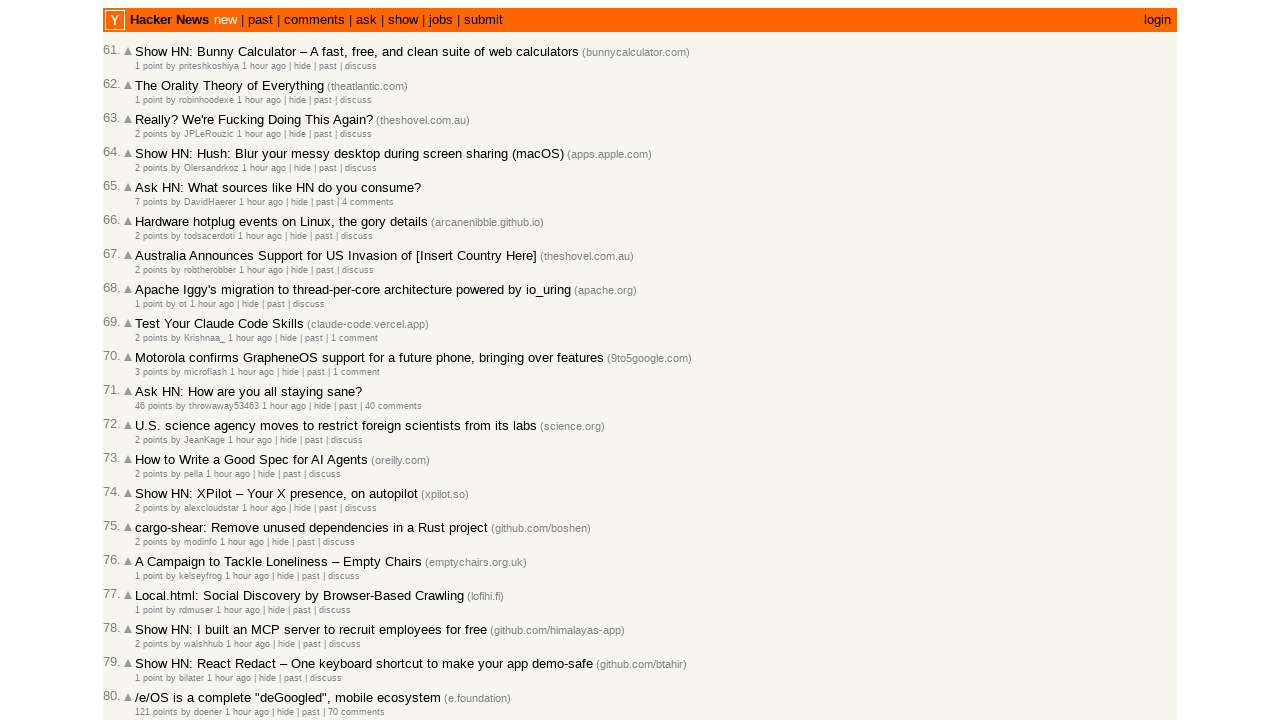

Extracted 30 article timestamps from newly loaded page
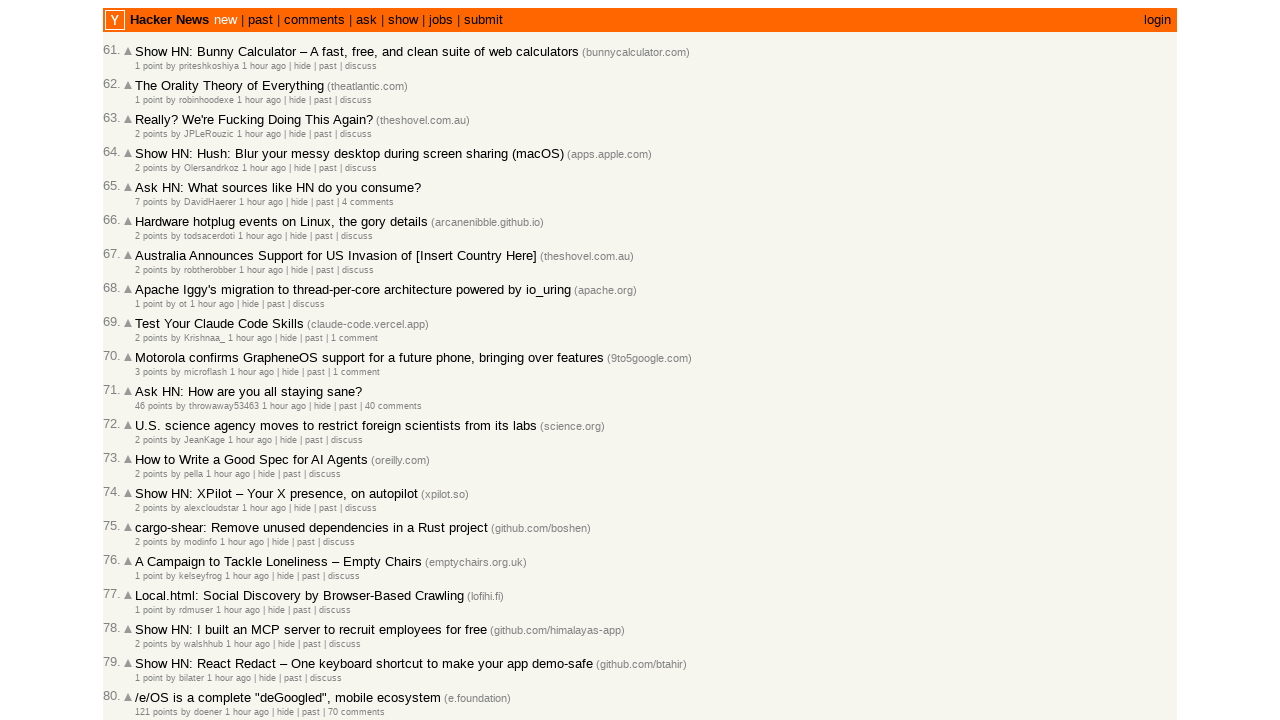

Updated combined timestamps collection (total: 90 articles)
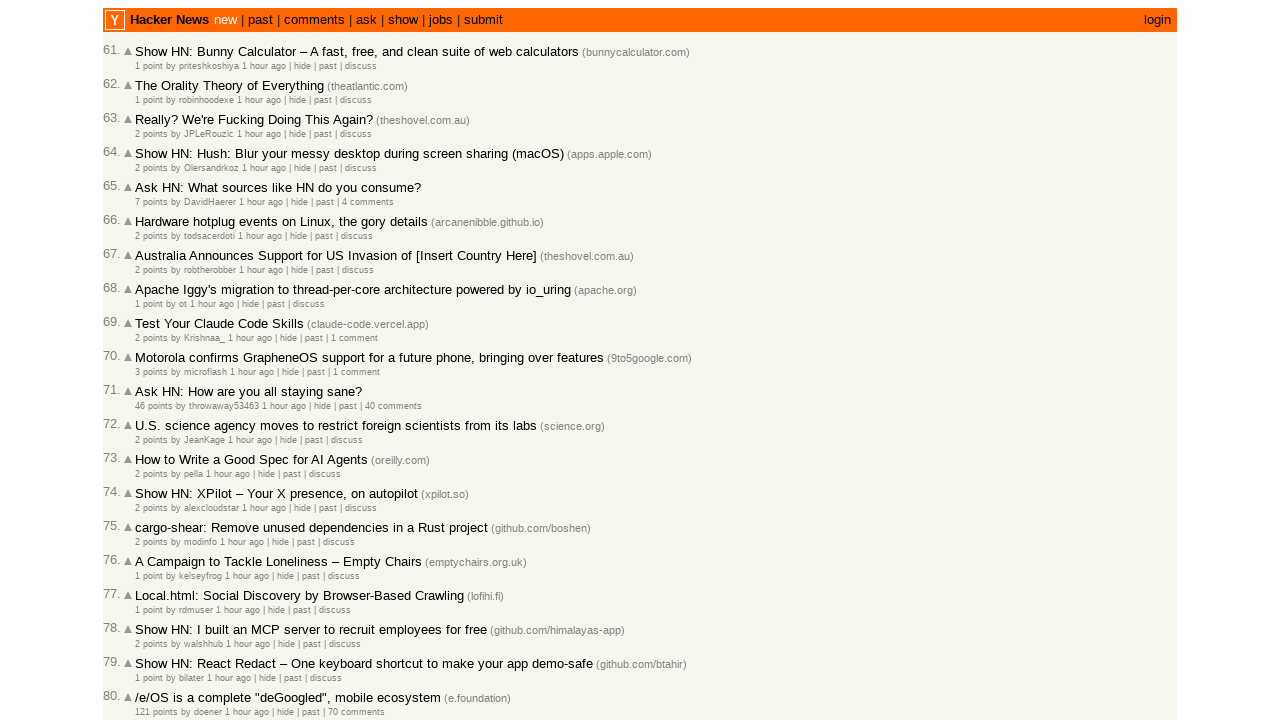

Clicked 'More' button to load next page (current total: 90 articles) at (149, 616) on internal:role=link[name="More"s]
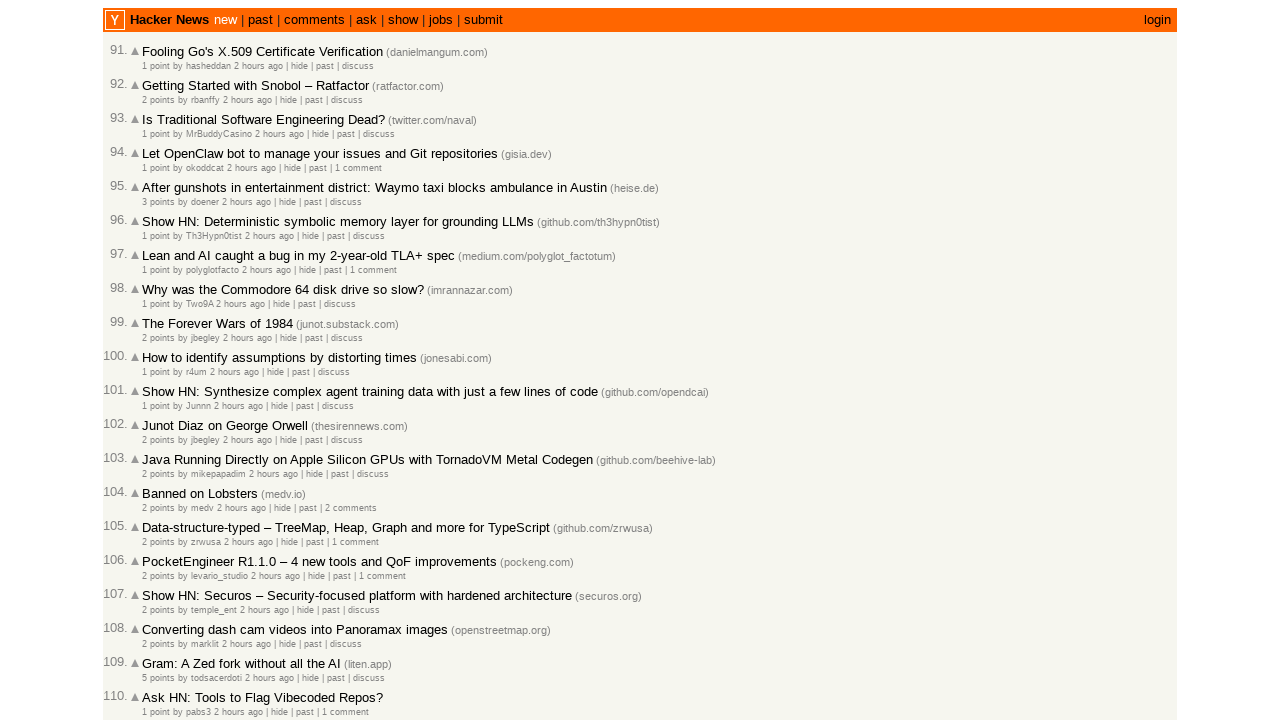

Extracted 30 article timestamps from newly loaded page
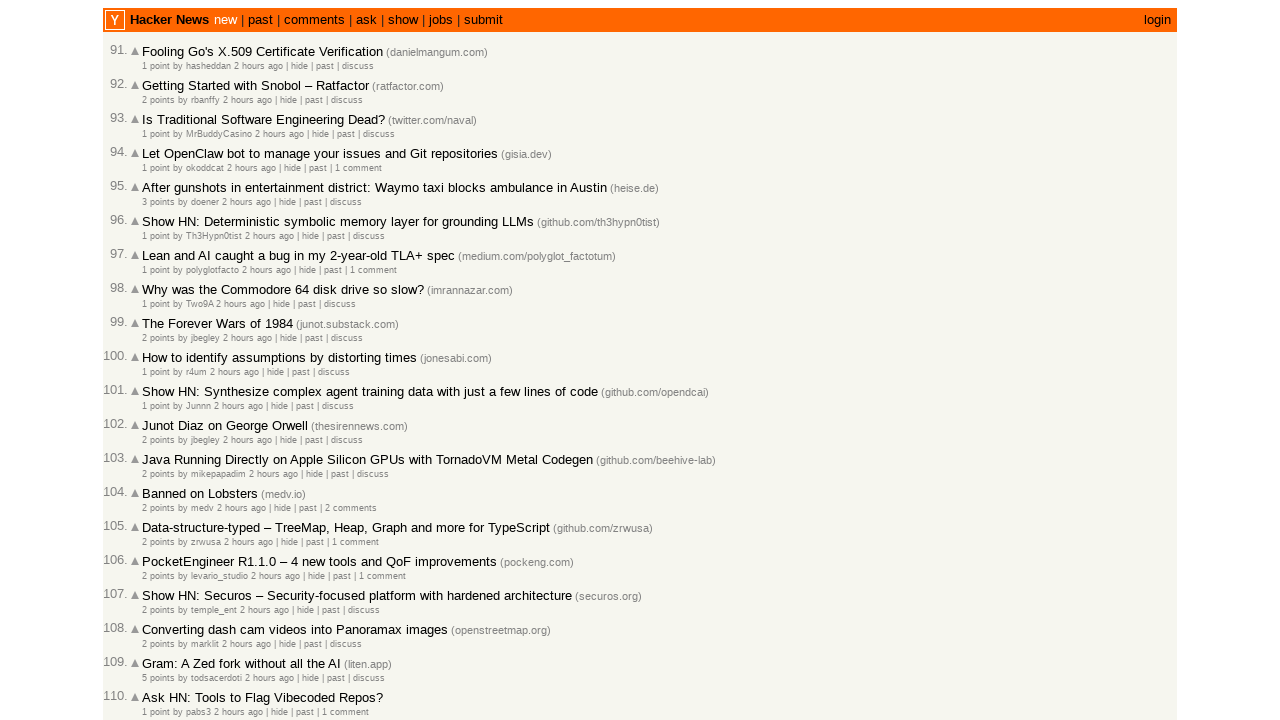

Updated combined timestamps collection (total: 120 articles)
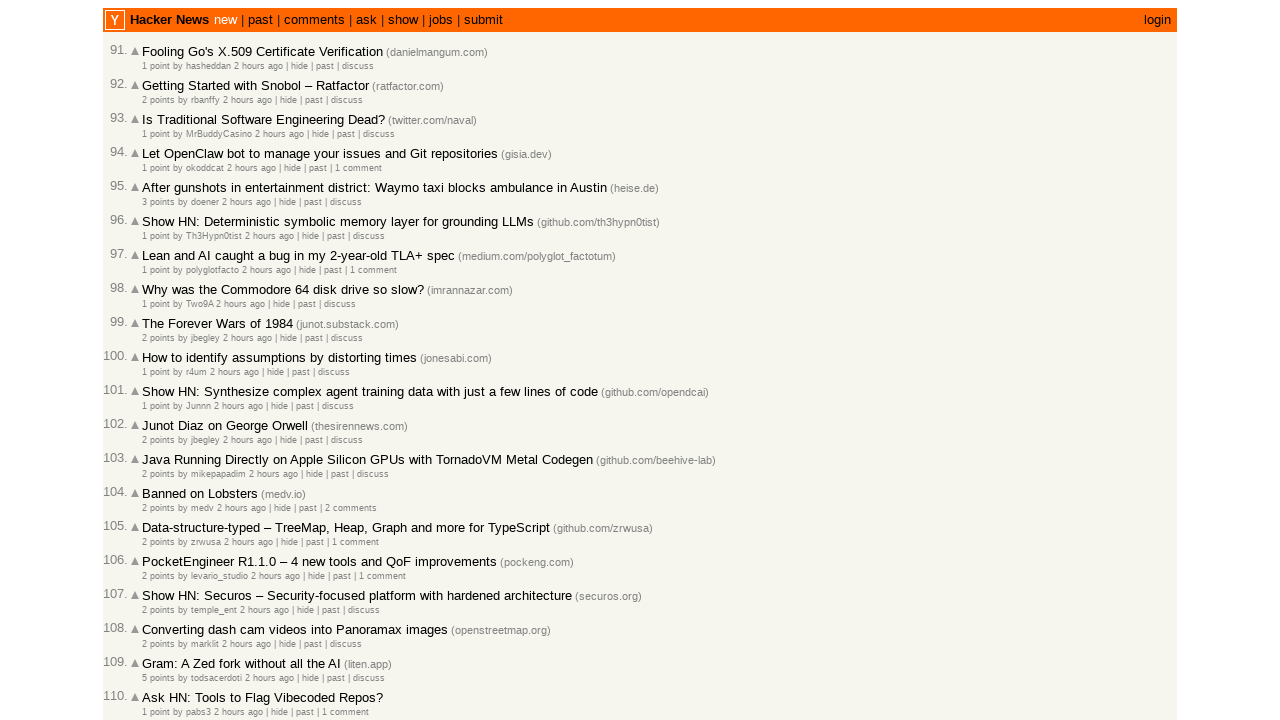

Verified that 100 or more articles were collected (120 total)
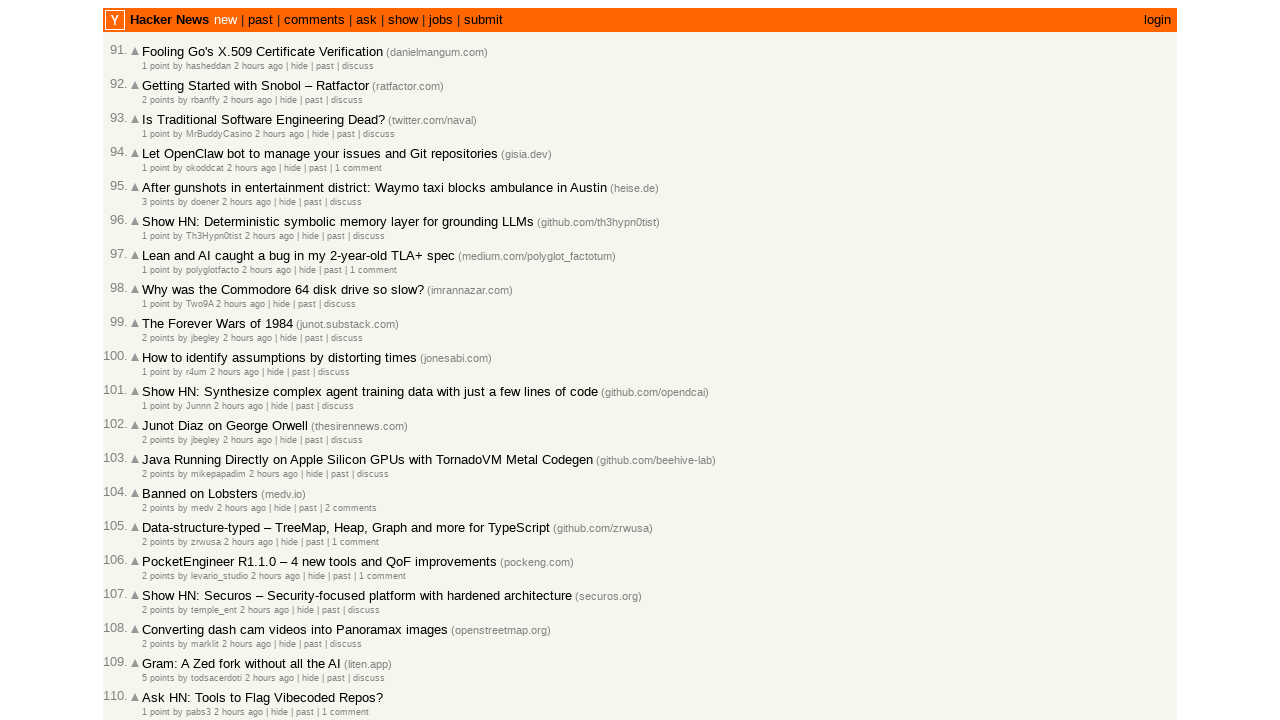

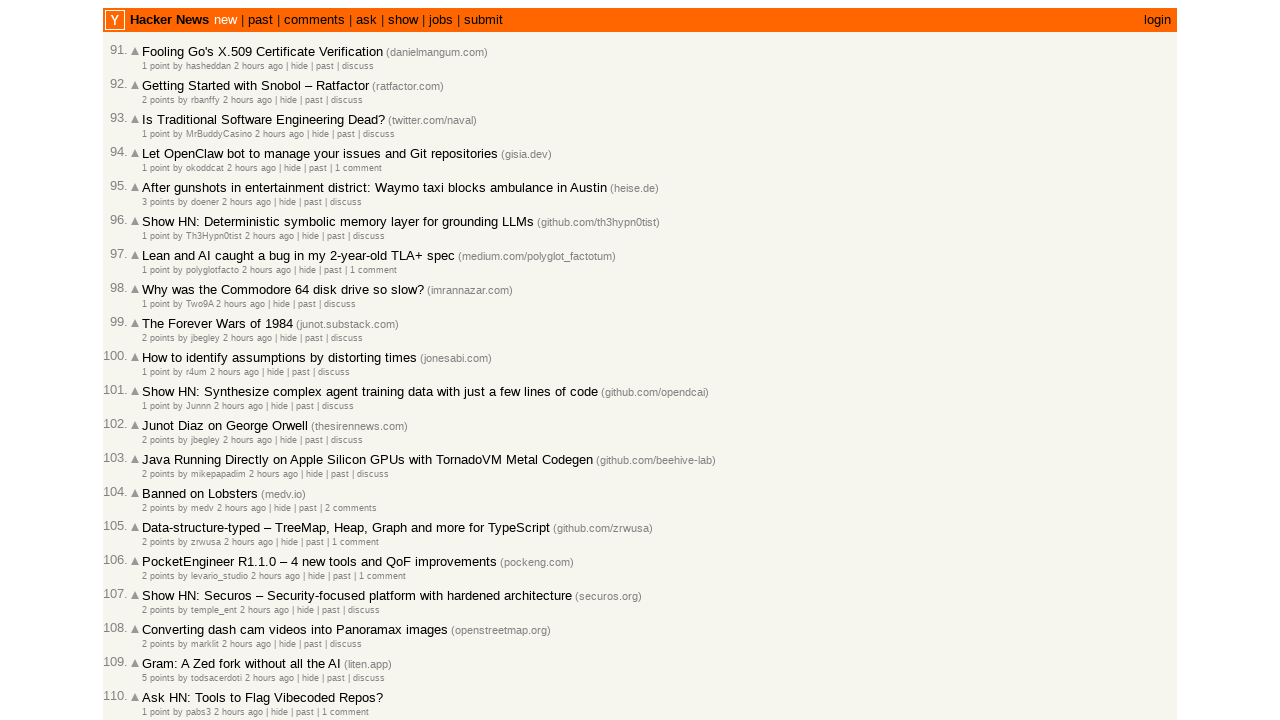